Tests disappearing elements functionality by checking for the presence of gallery or portfolio links and clicking whichever is visible, then verifying navigation to the correct URL.

Starting URL: https://the-internet.herokuapp.com/disappearing_elements

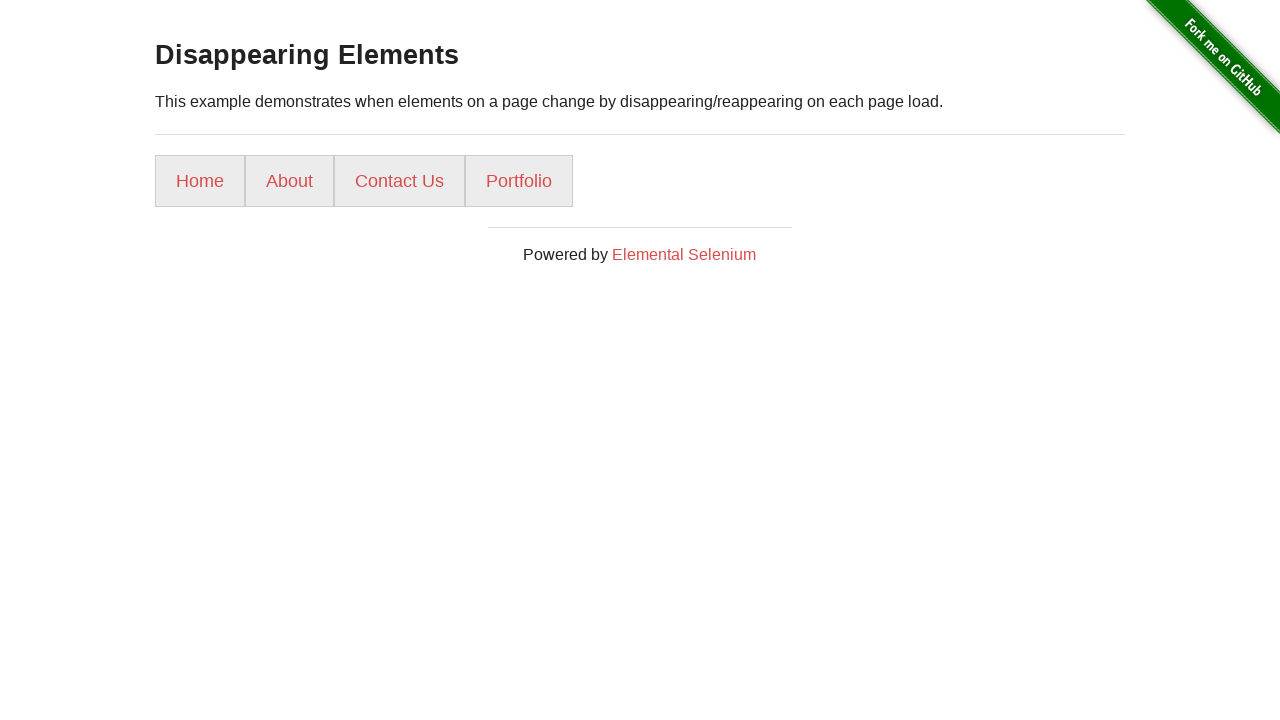

Located gallery link element
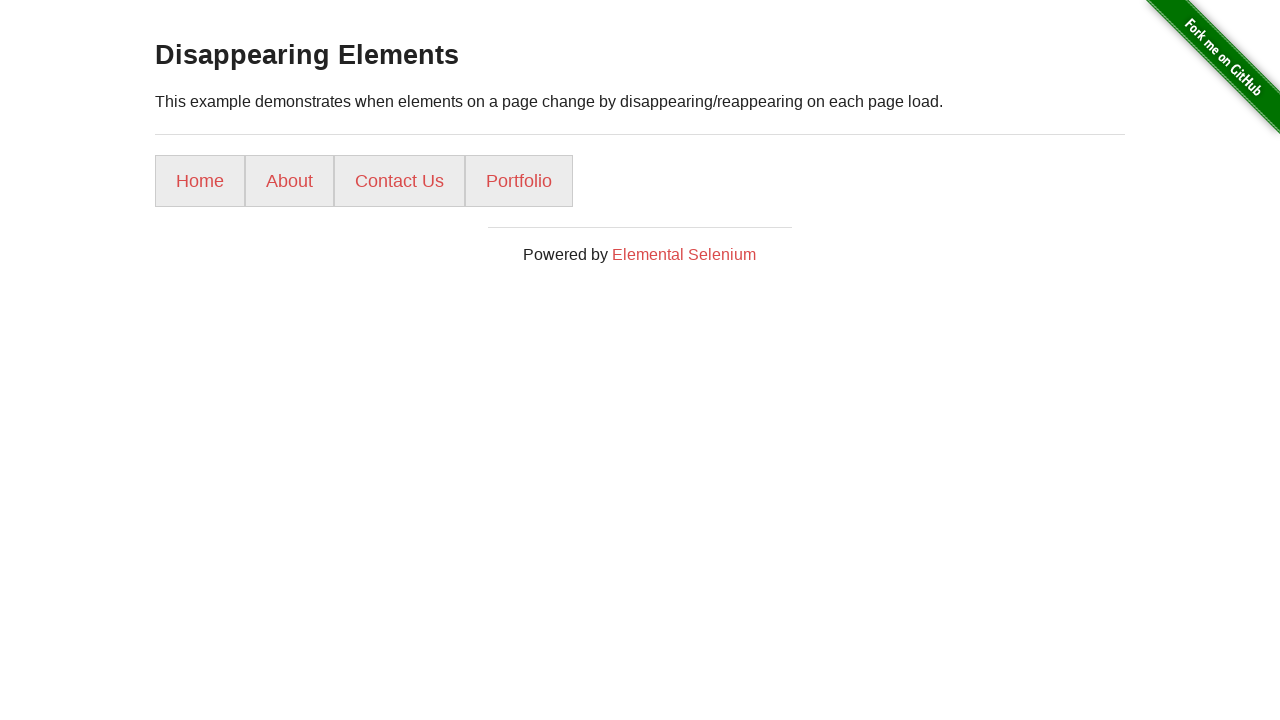

Located portfolio link element
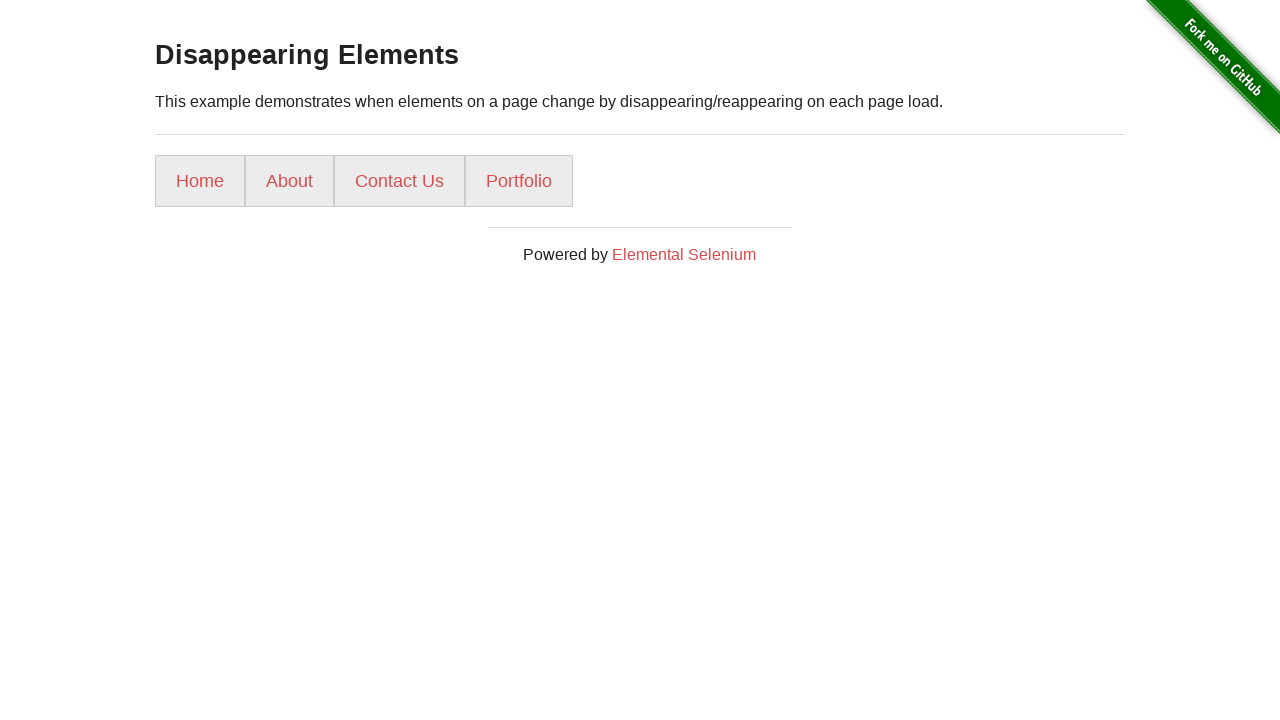

Portfolio link is visible
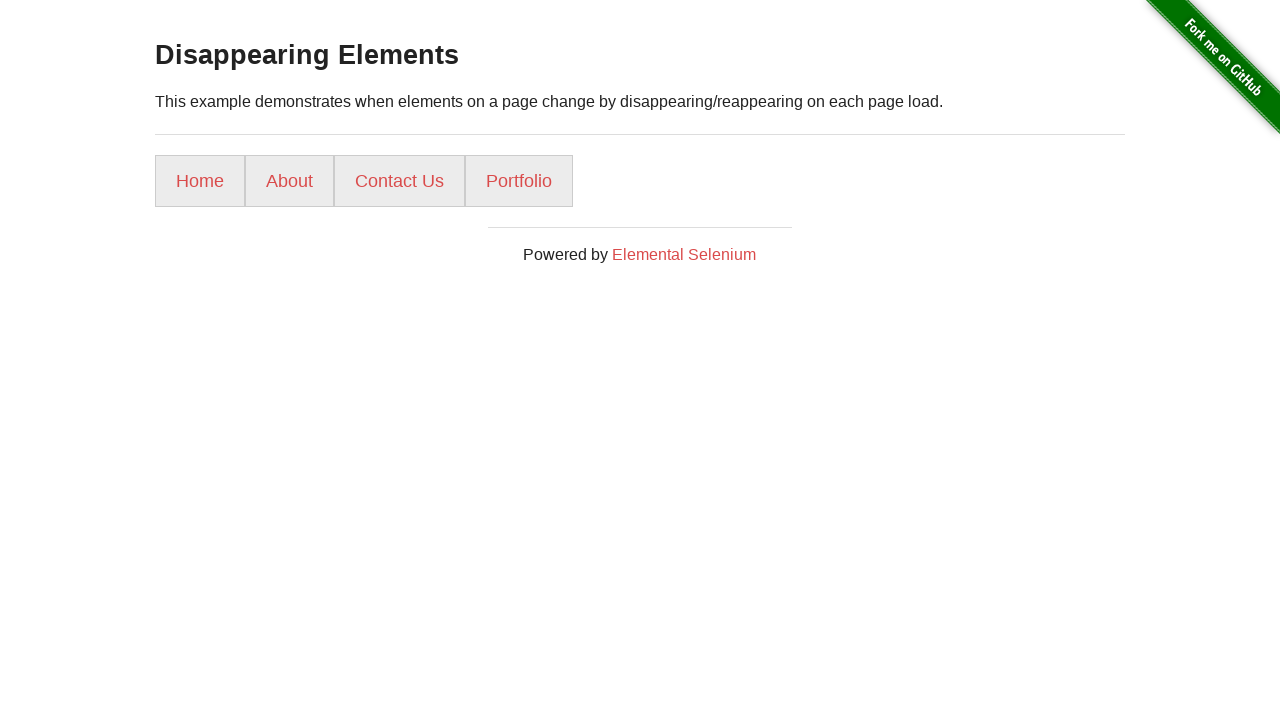

Clicked portfolio link at (519, 181) on a[href="/portfolio/"]
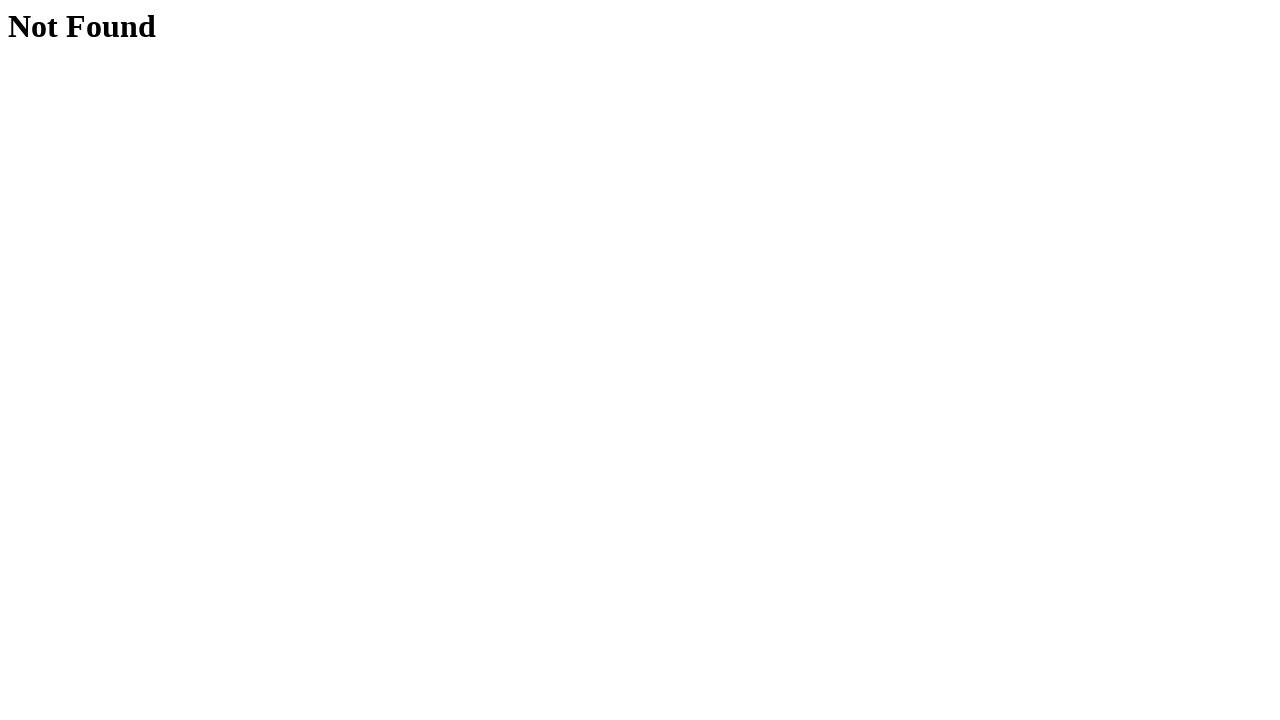

Navigated to portfolio page successfully
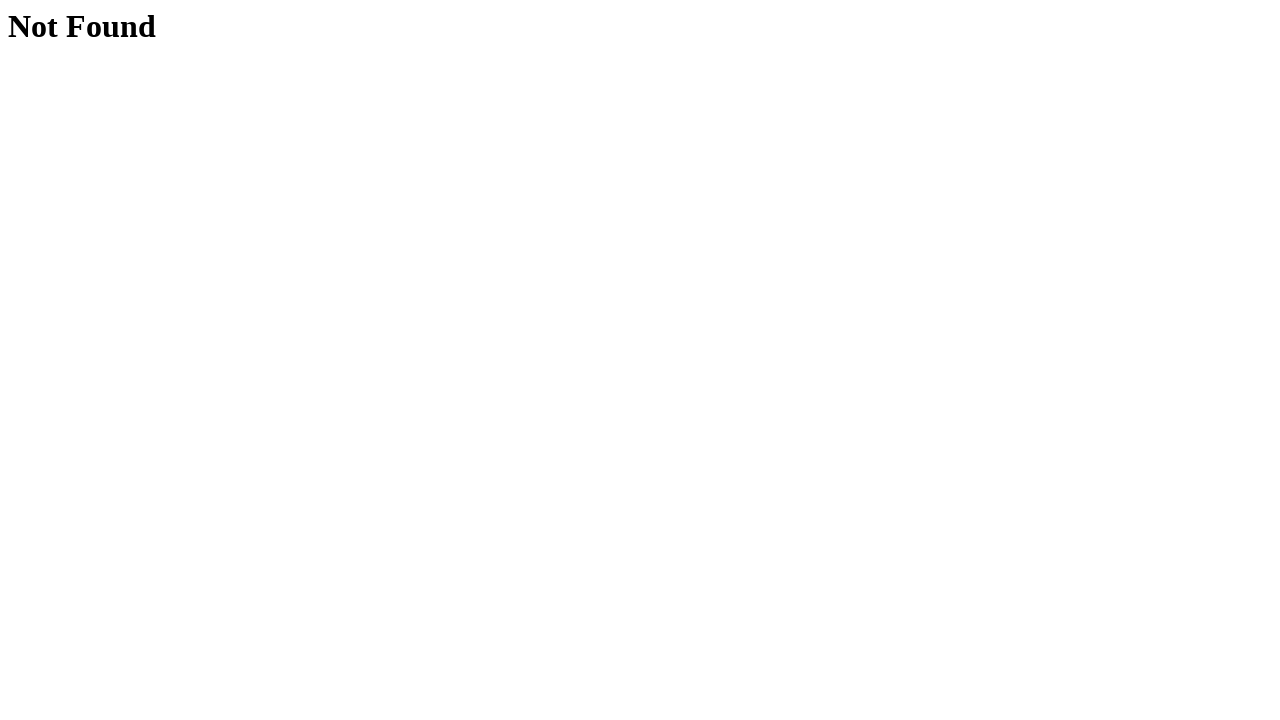

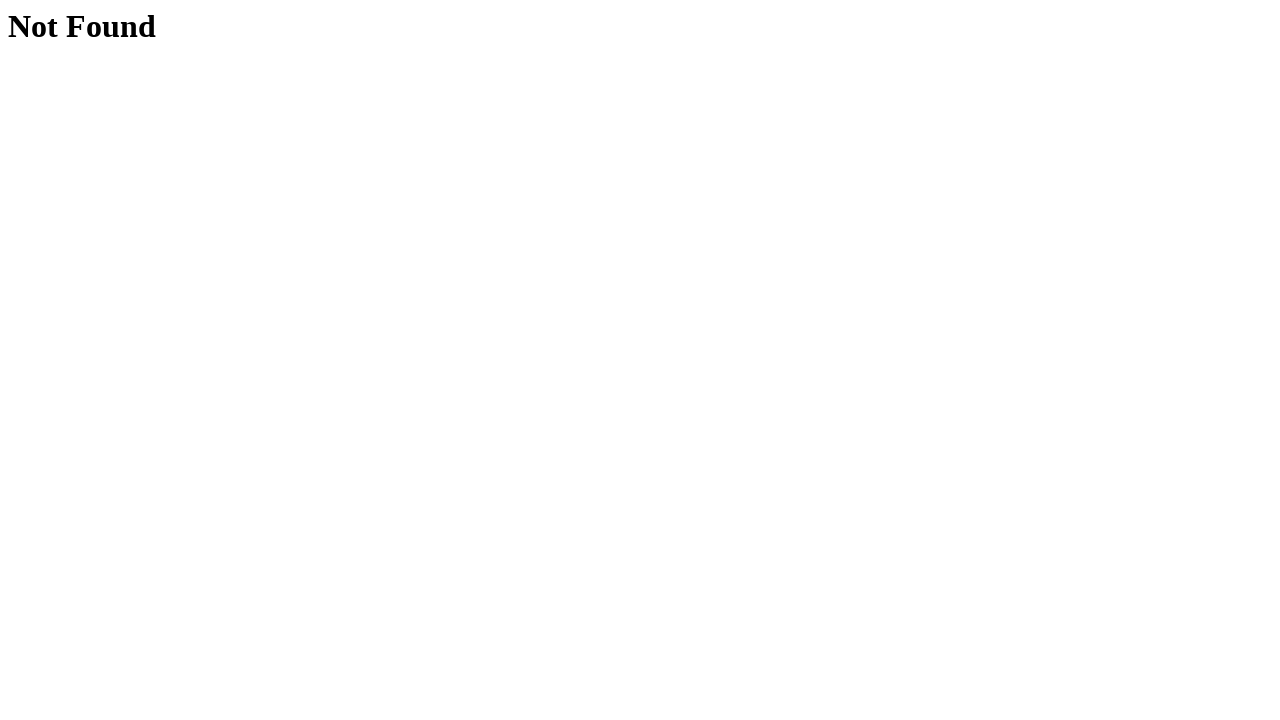